Tests browser tab management by navigating to OpenCart website, opening a new browser tab, and navigating to OrangeHRM demo site in the new tab

Starting URL: https://www.opencart.com/

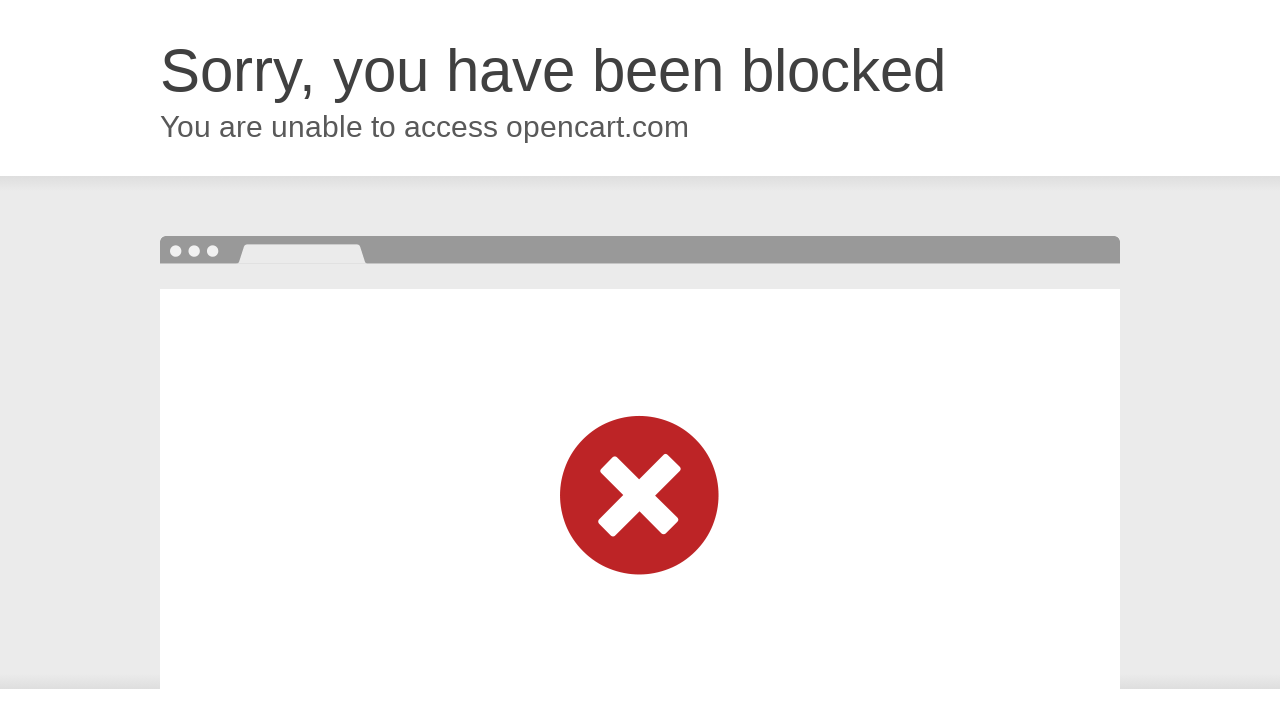

Opened a new browser tab
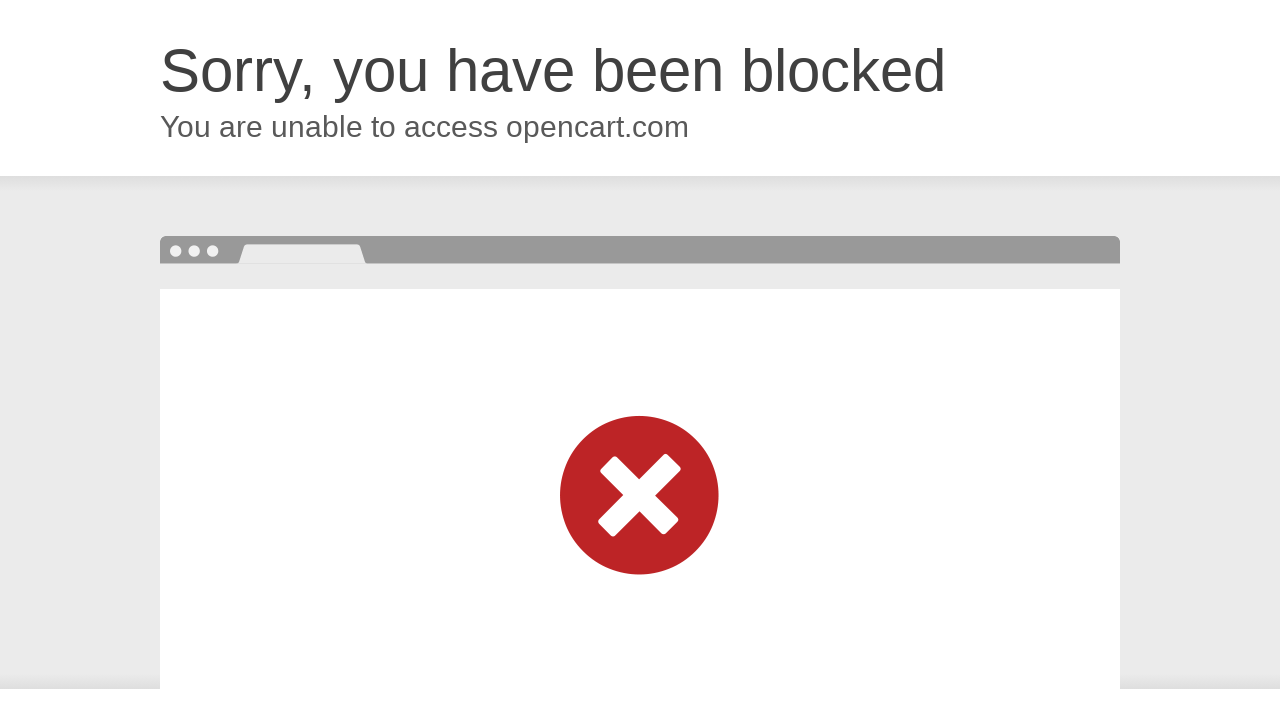

Navigated to OrangeHRM demo site in new tab
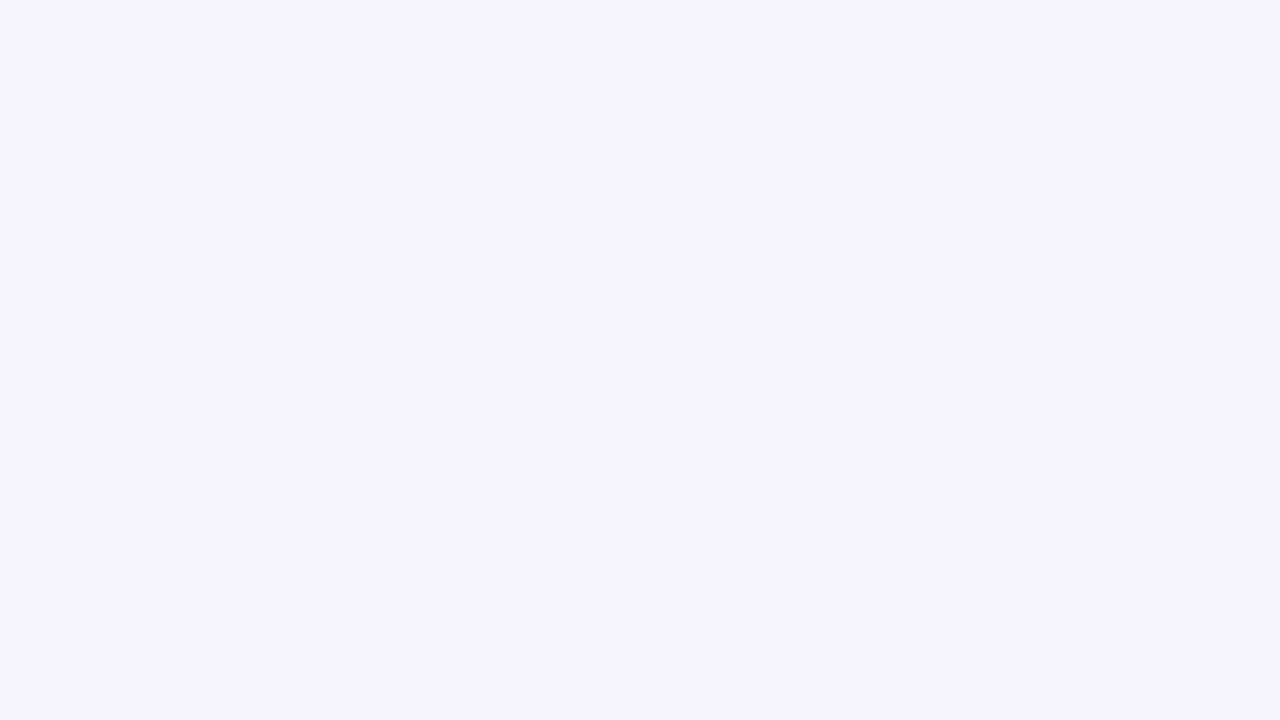

OrangeHRM page fully loaded (domcontentloaded)
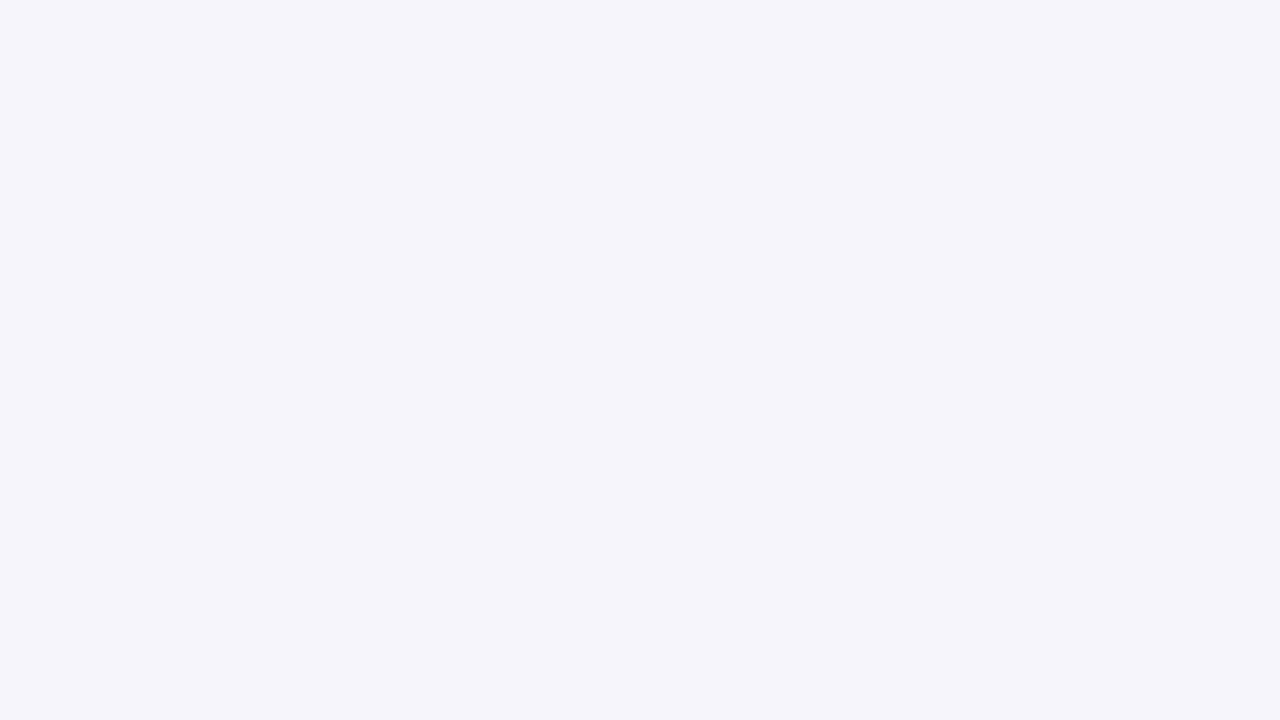

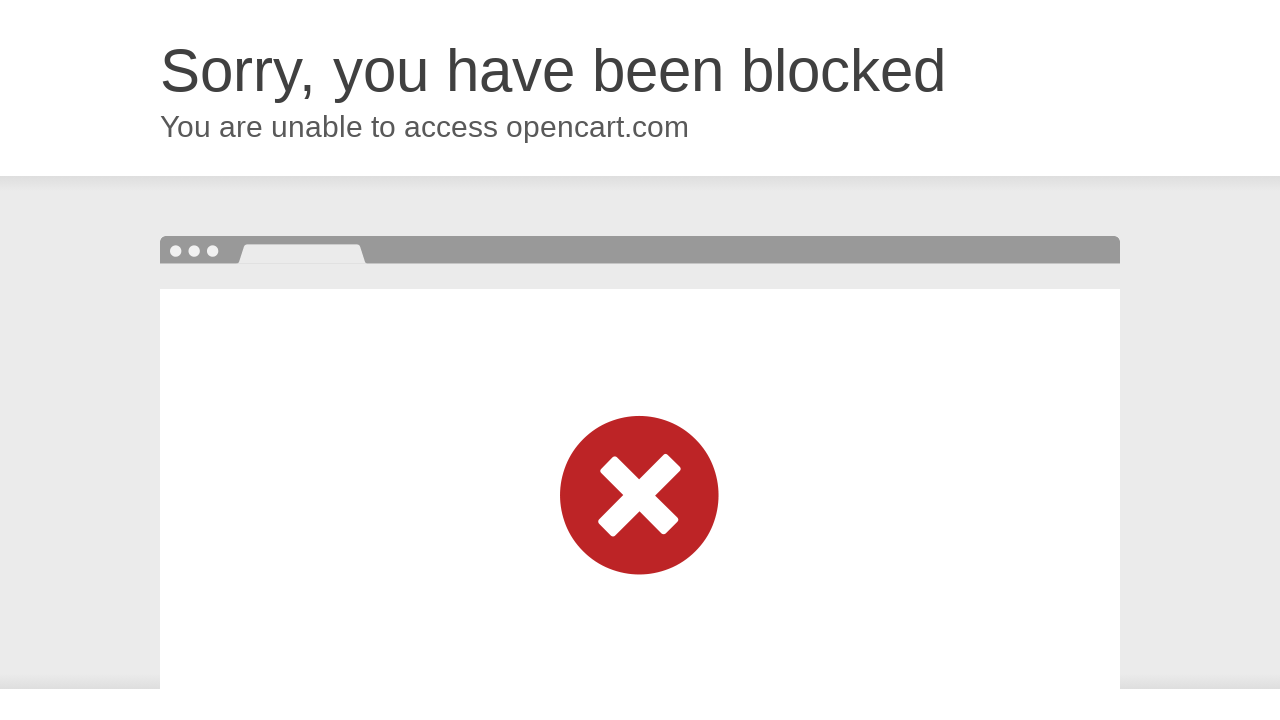